Tests mobile performance by loading the site with iPhone 12 viewport dimensions and testing tap interaction on interactive elements.

Starting URL: https://bob-takuya.github.io/archi-site/

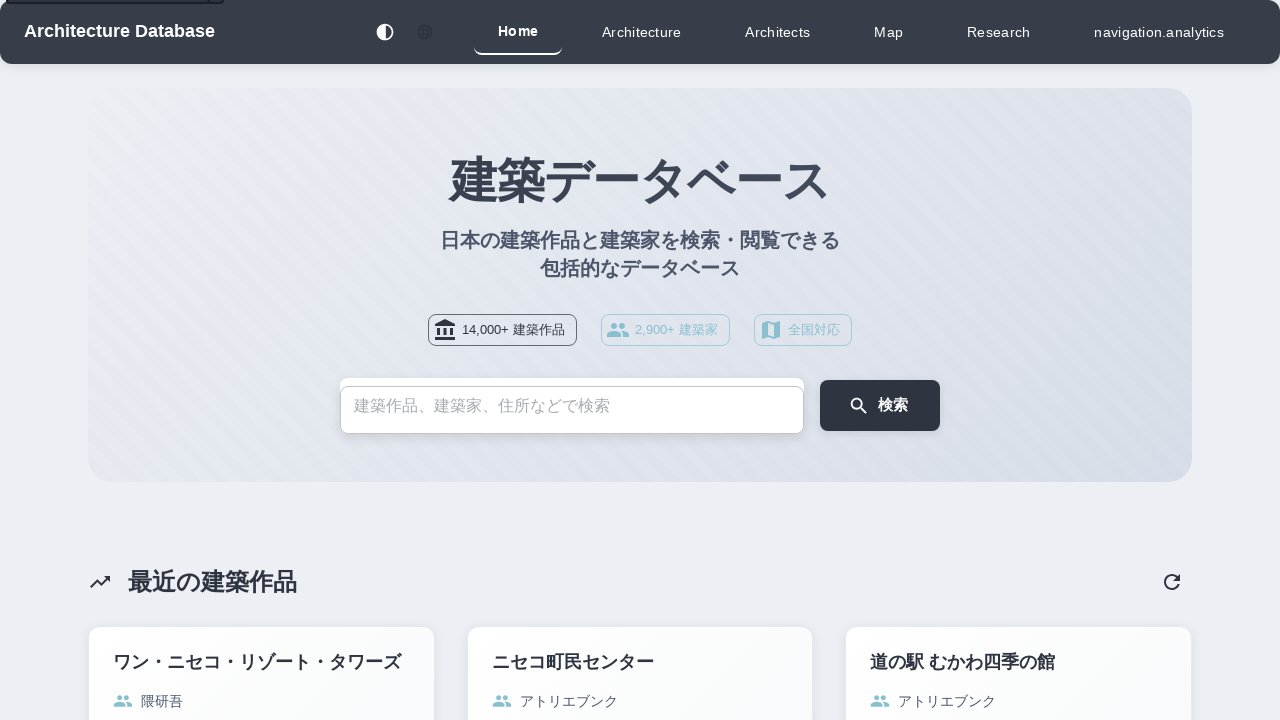

Set mobile viewport to iPhone 12 dimensions (390x844)
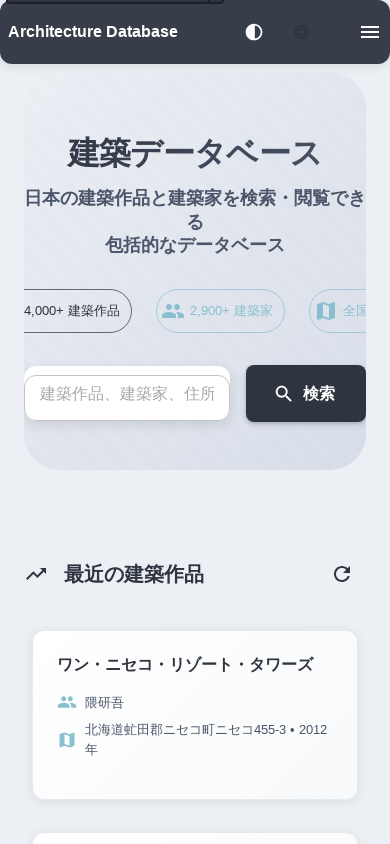

Page loaded in mobile viewport (networkidle)
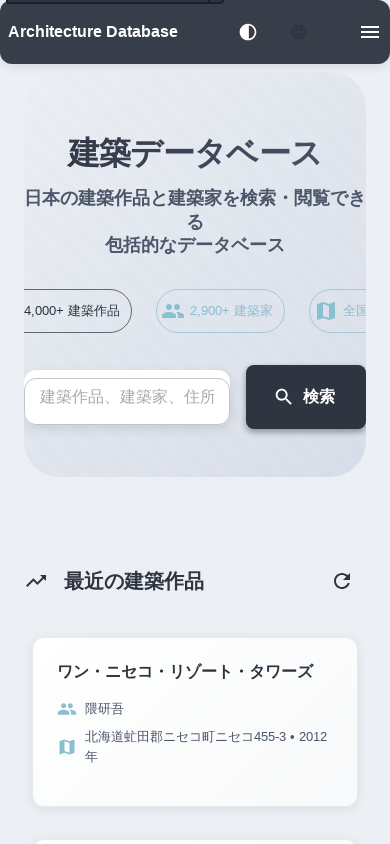

Tap interaction failed - element may not be tappable on button, a
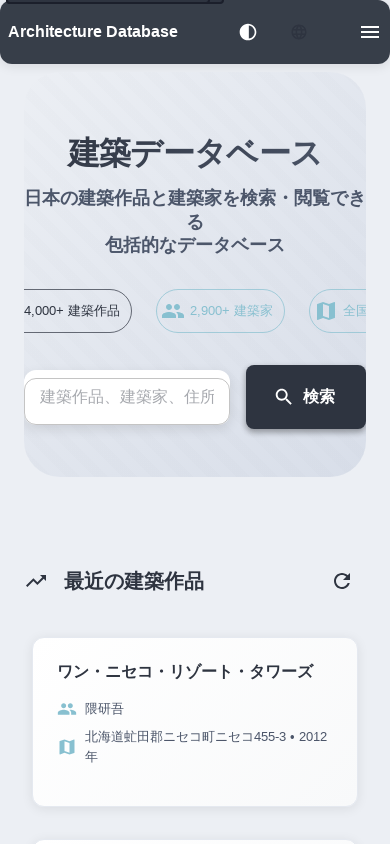

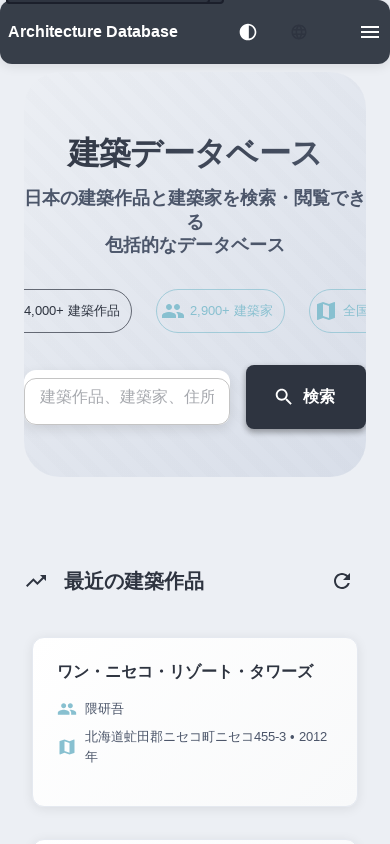